Navigates to the Hepsiburada e-commerce website

Starting URL: https://www.hepsiburada.com

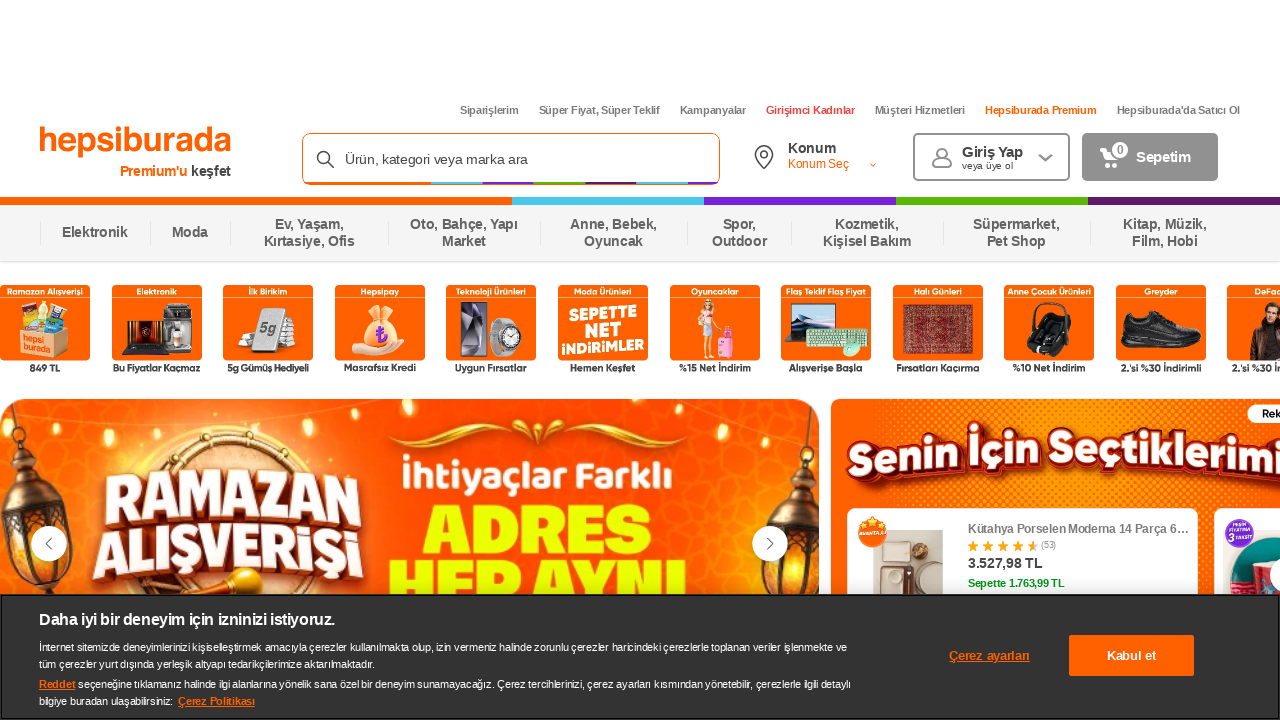

Navigated to Hepsiburada e-commerce website
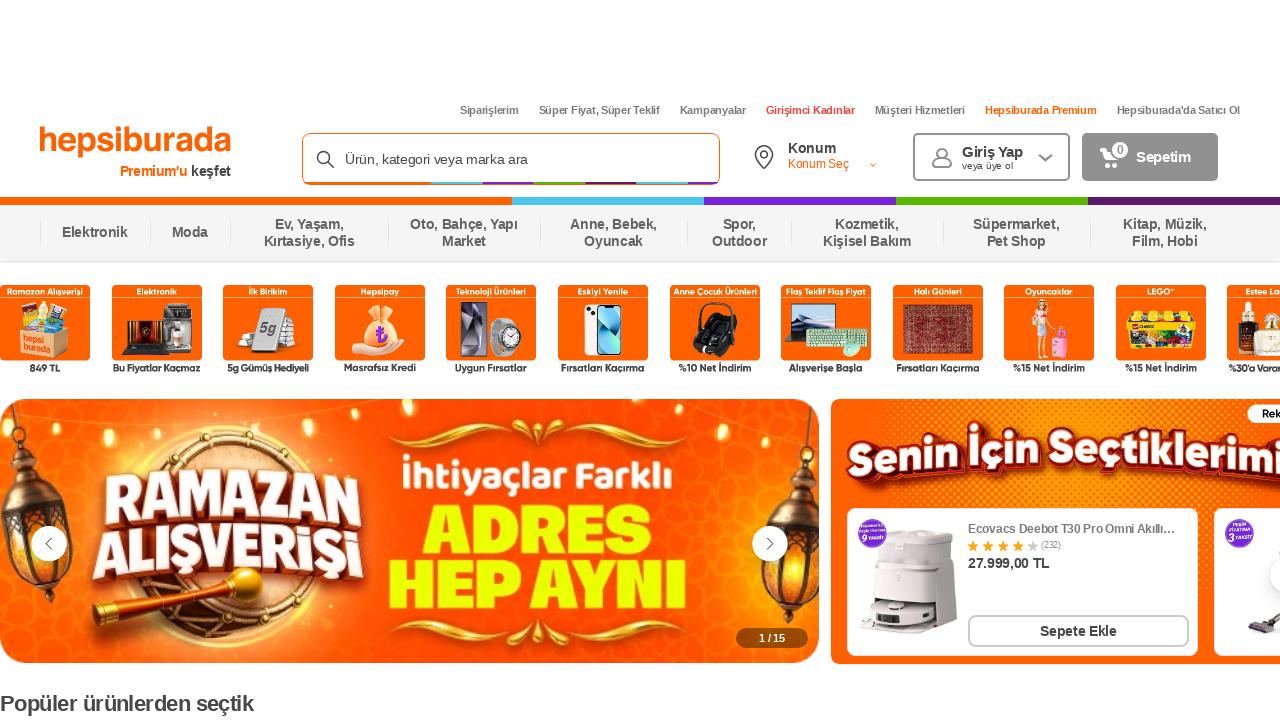

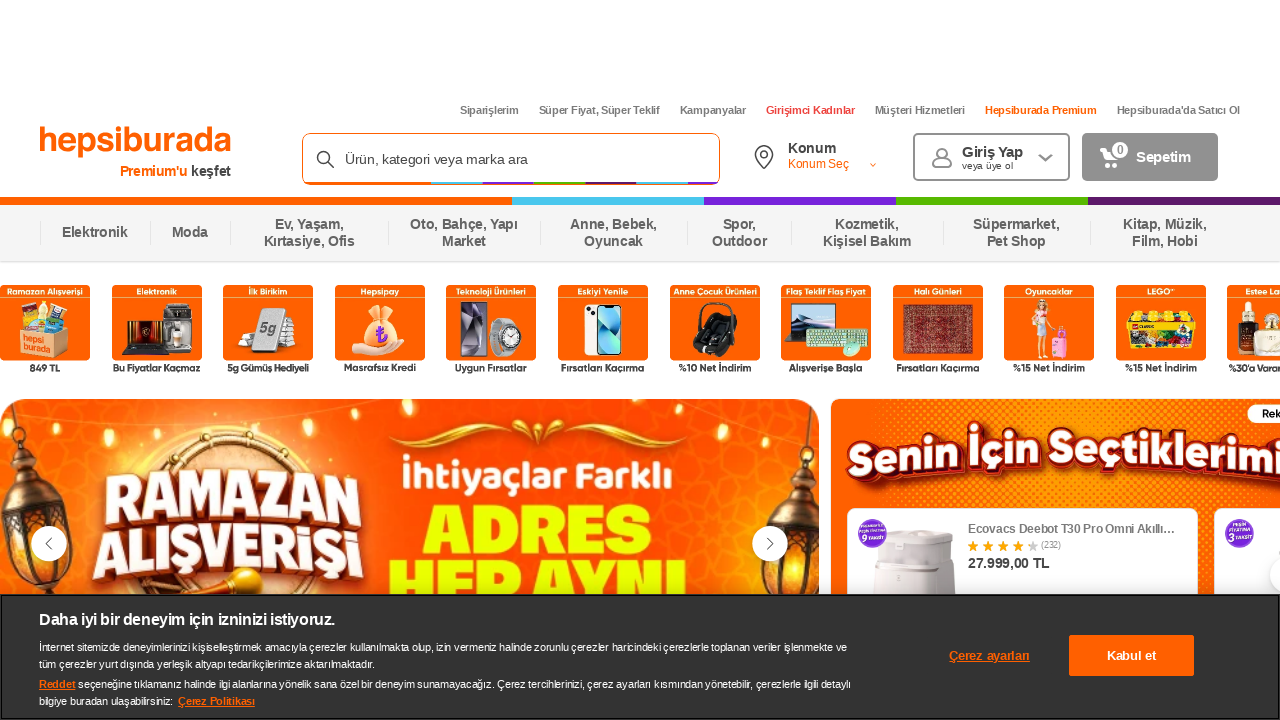